Navigates to the request information page and hovers over a section element

Starting URL: https://www.na.edu/request-information/

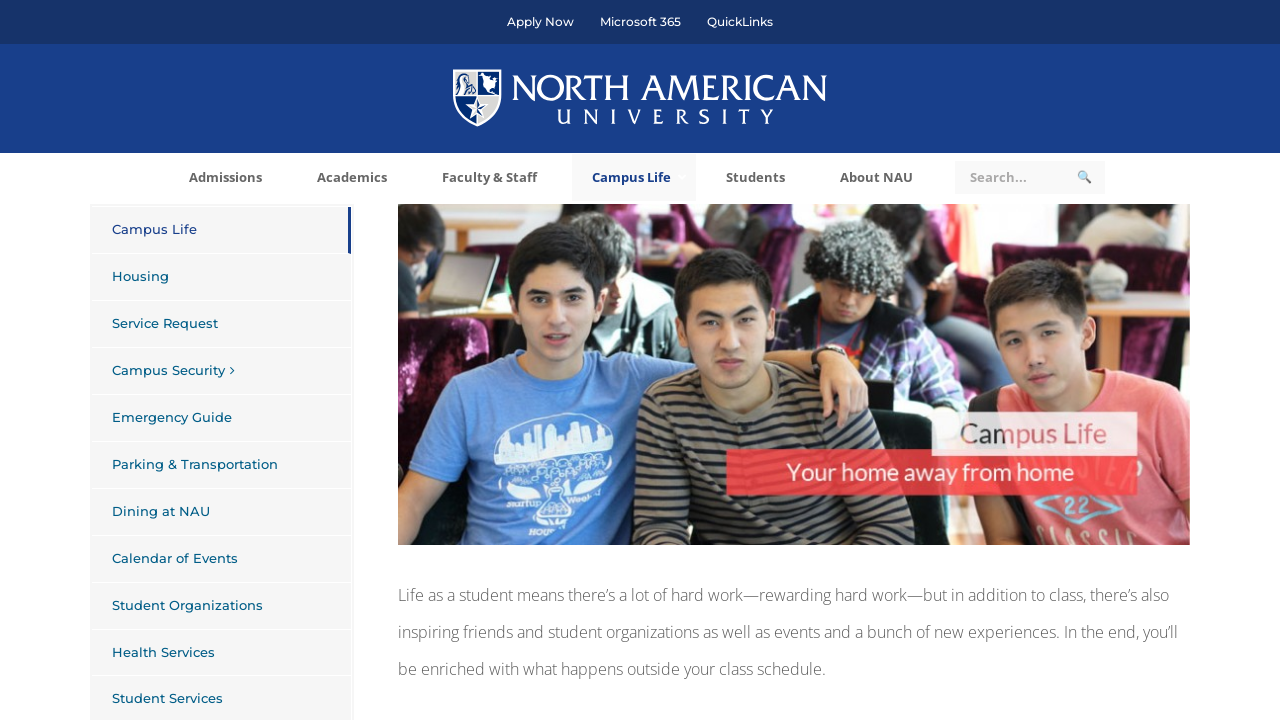

Hovered over fusion builder row element at (640, 393) on .fusion-builder-row-2
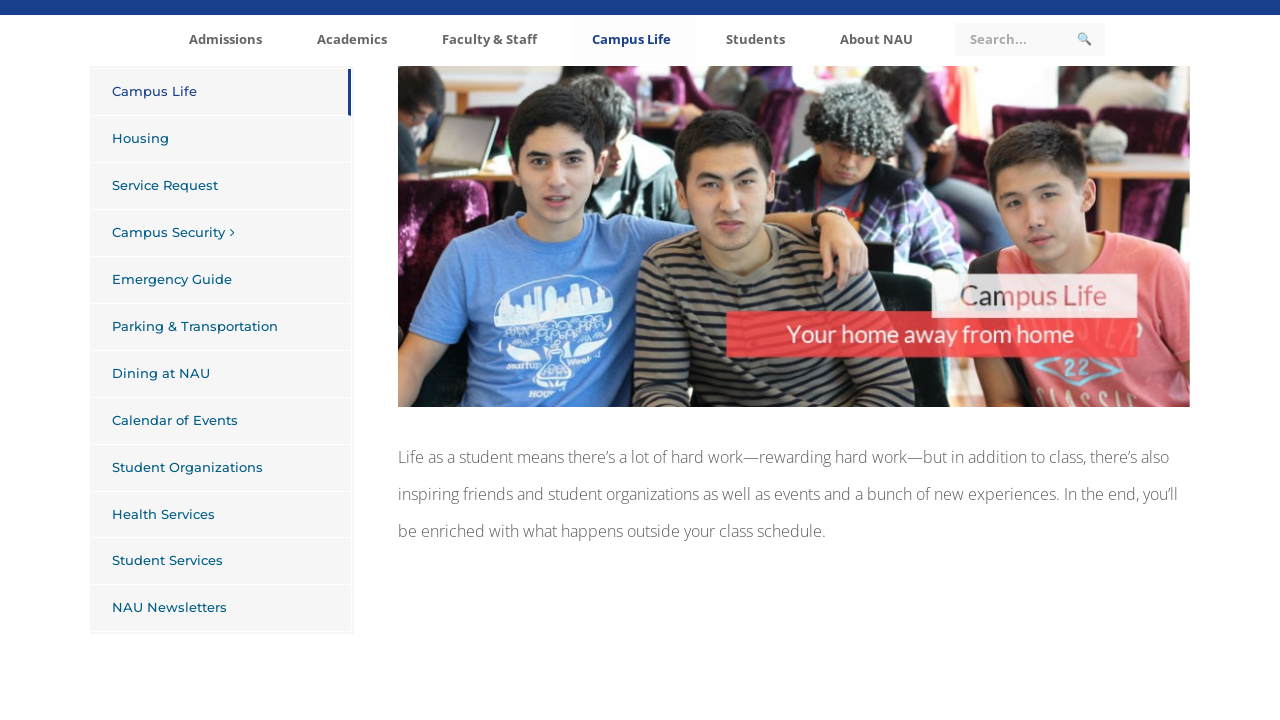

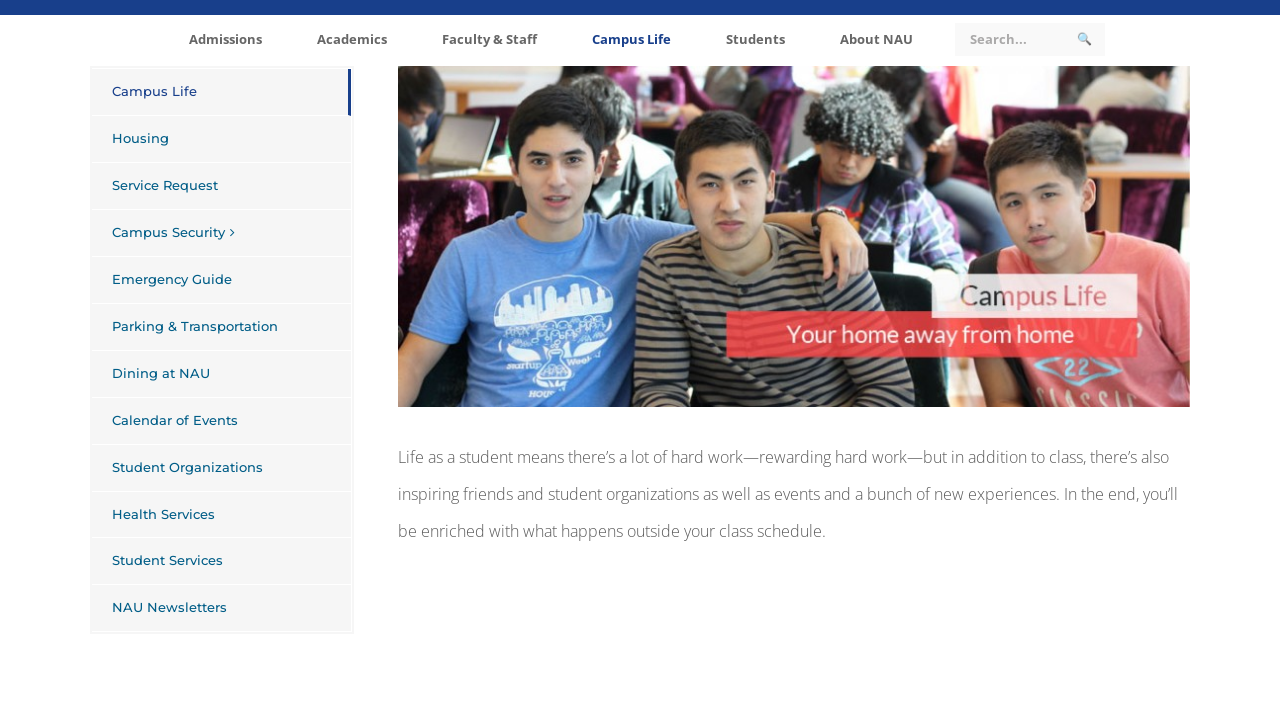